Tests navigation on The Internet Herokuapp by clicking on the A/B Testing link, reading page content, and then clicking on the Elemental Selenium link

Starting URL: https://the-internet.herokuapp.com/

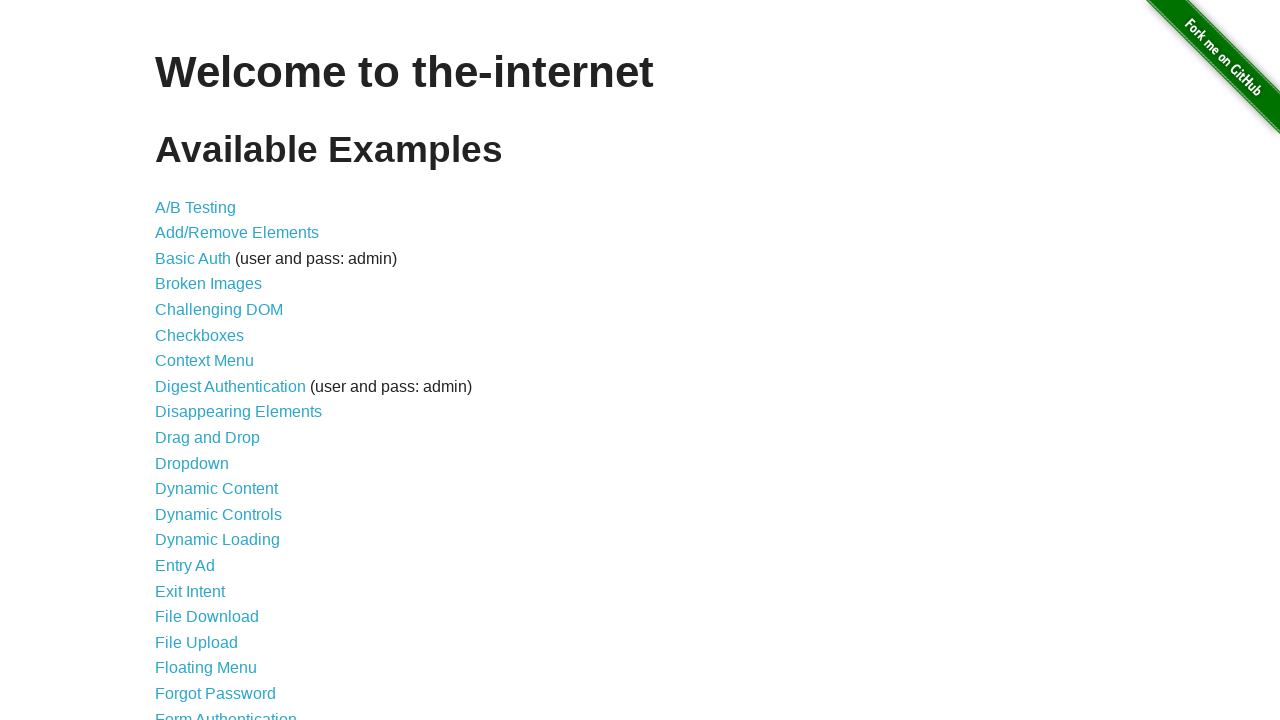

Clicked on the A/B Testing link at (196, 207) on a:has-text('A/B Testing')
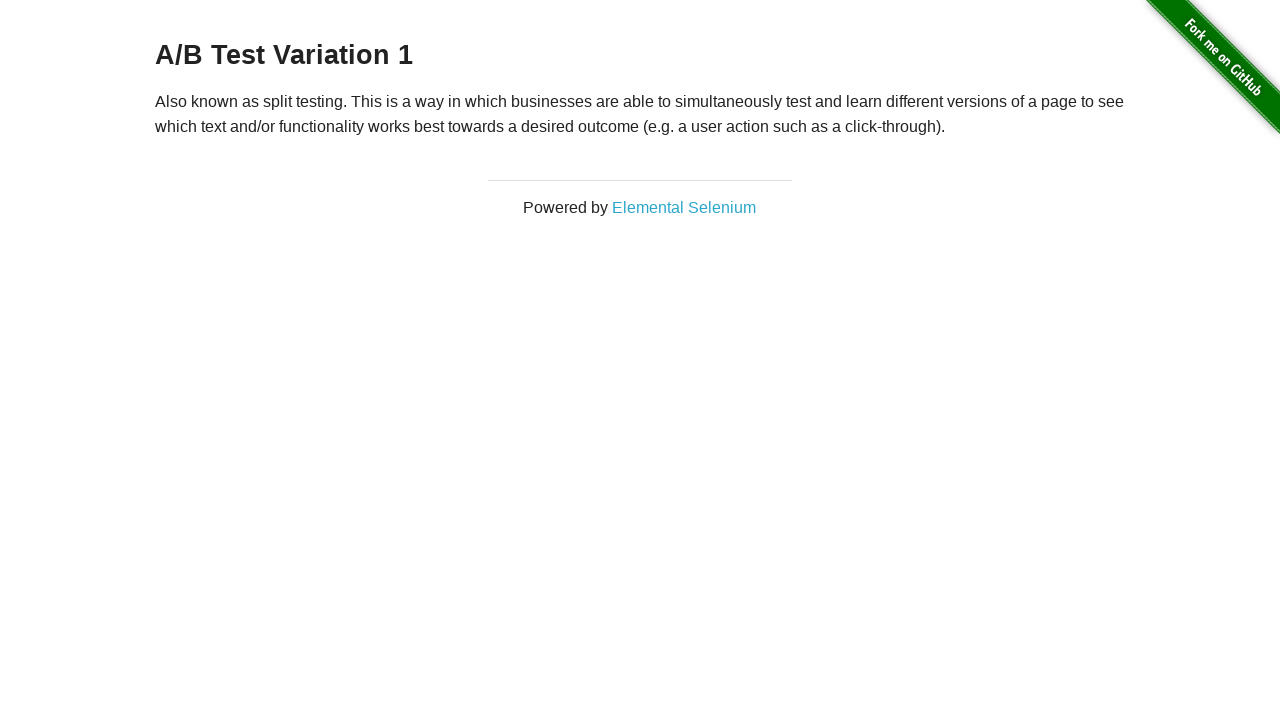

A/B Testing page loaded with header visible
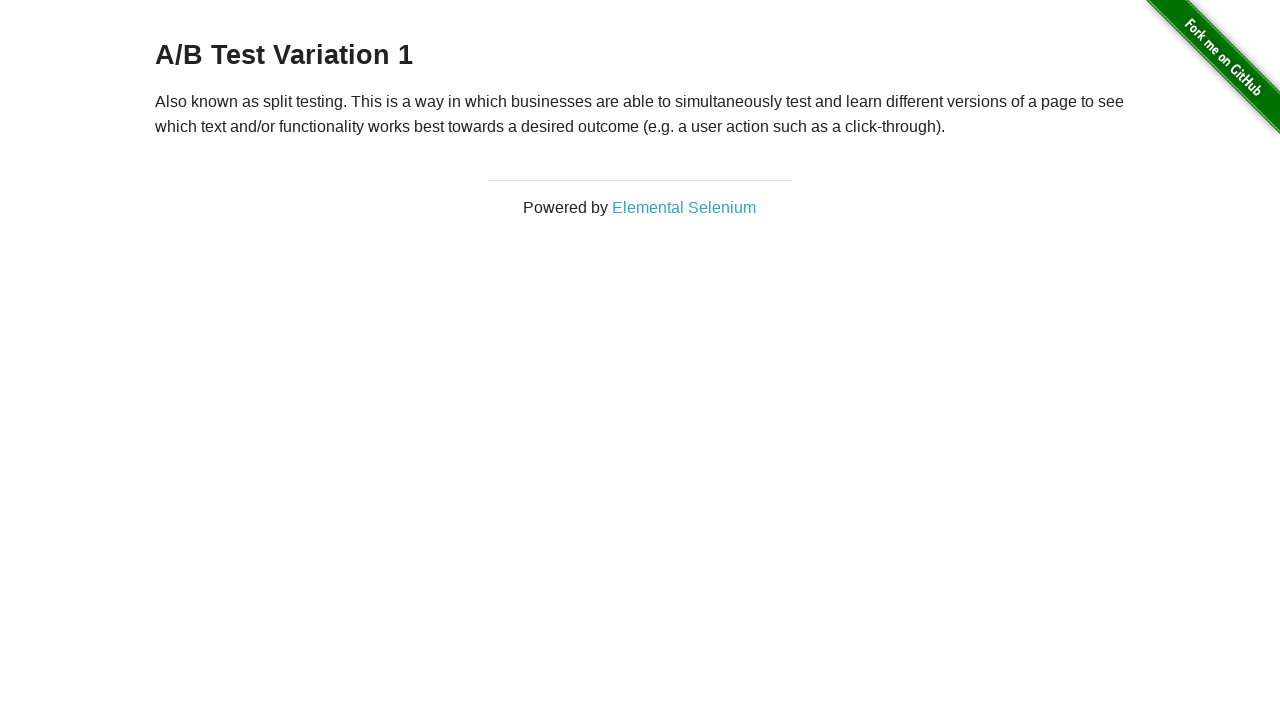

Clicked on the Elemental Selenium link at (684, 207) on a:has-text('Elemental Selenium')
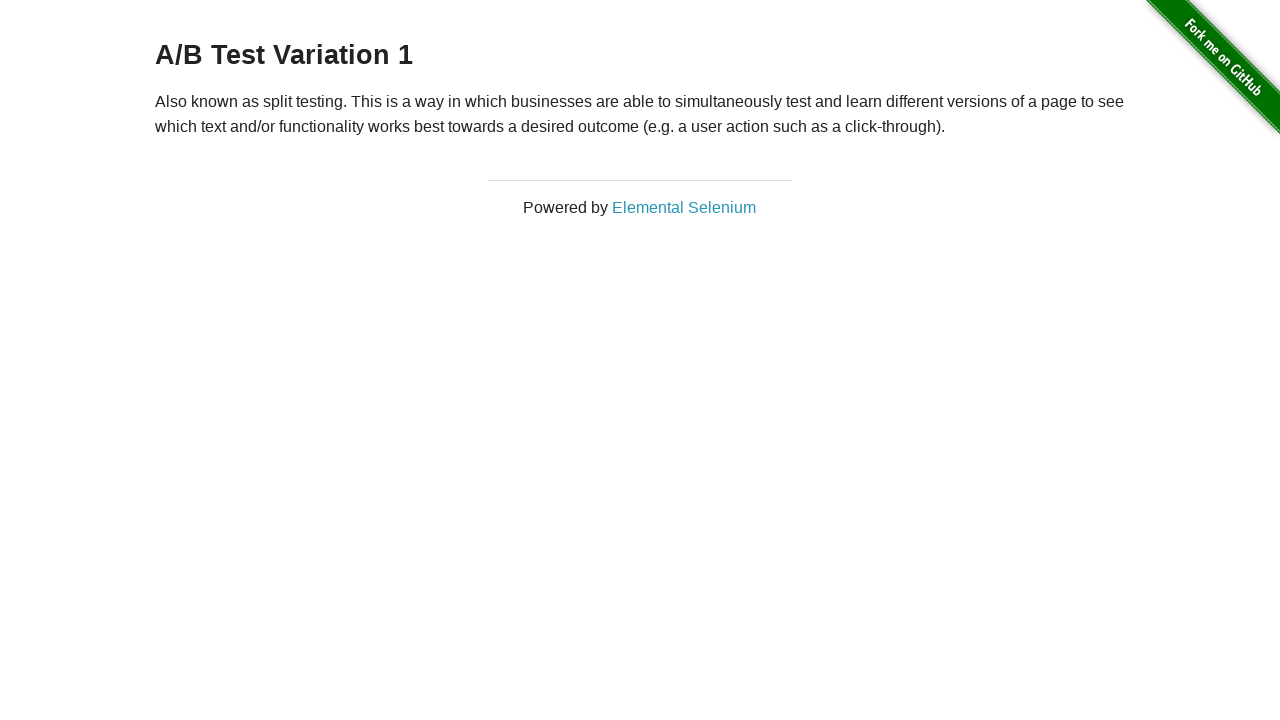

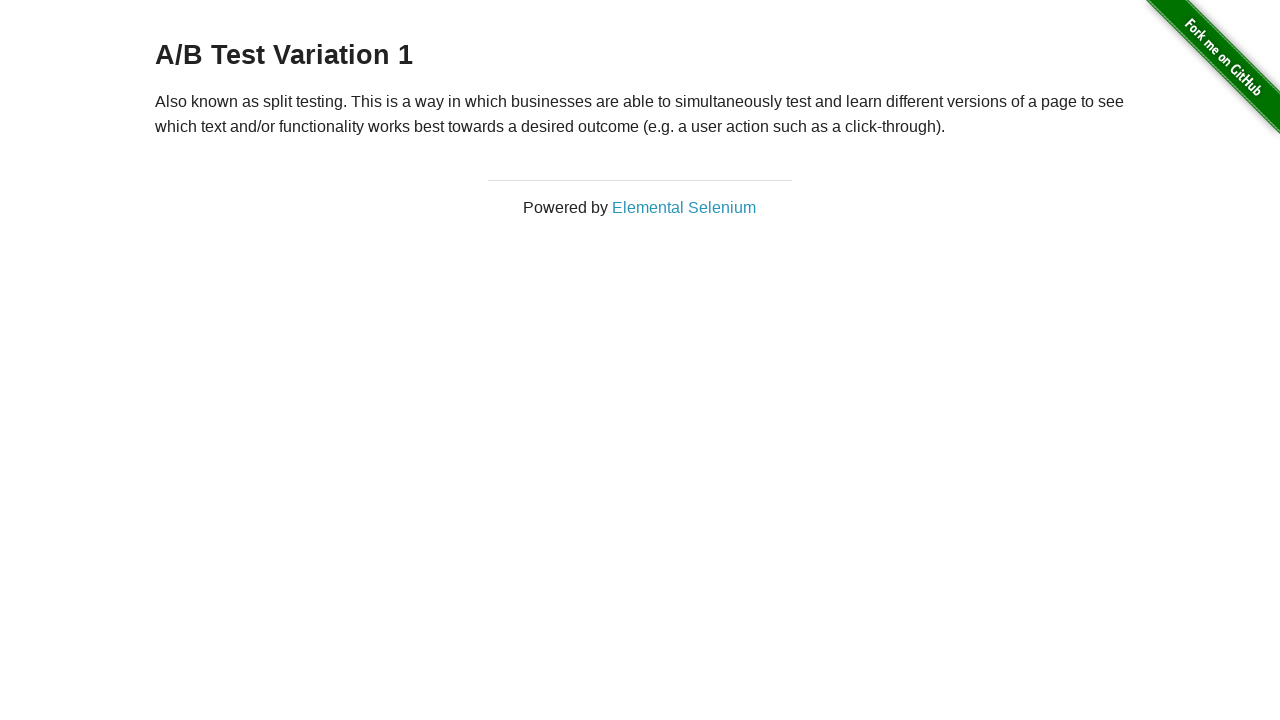